Tests autocomplete functionality by typing text into a search field and selecting a matching option from the dropdown suggestions

Starting URL: https://demo.automationtesting.in/AutoComplete.html

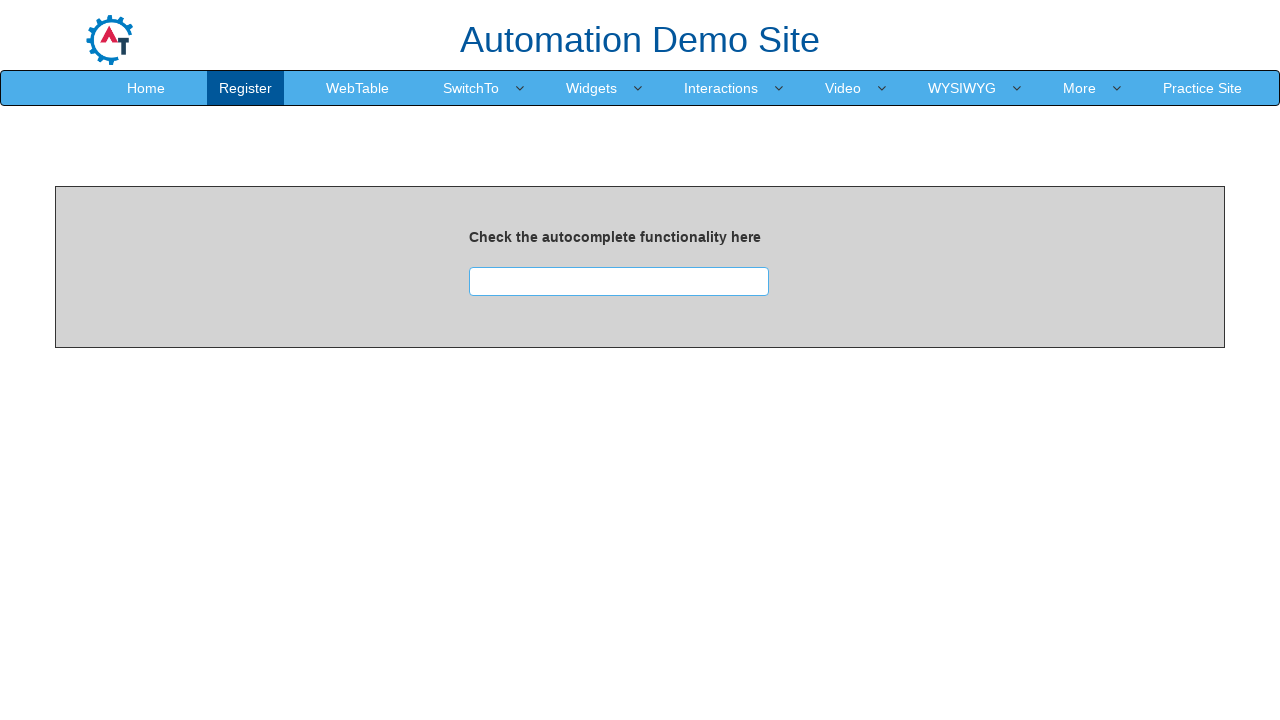

Navigated to AutoComplete demo page
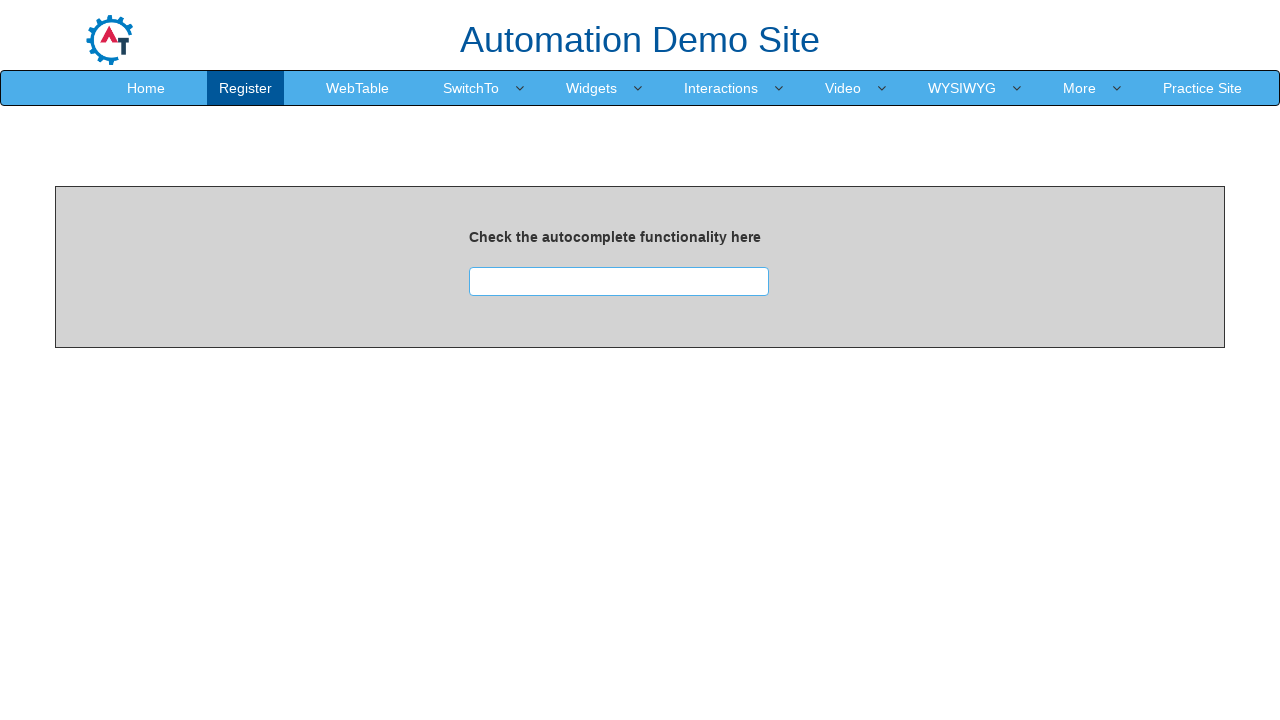

Typed 'India' into autocomplete search field on input#searchbox
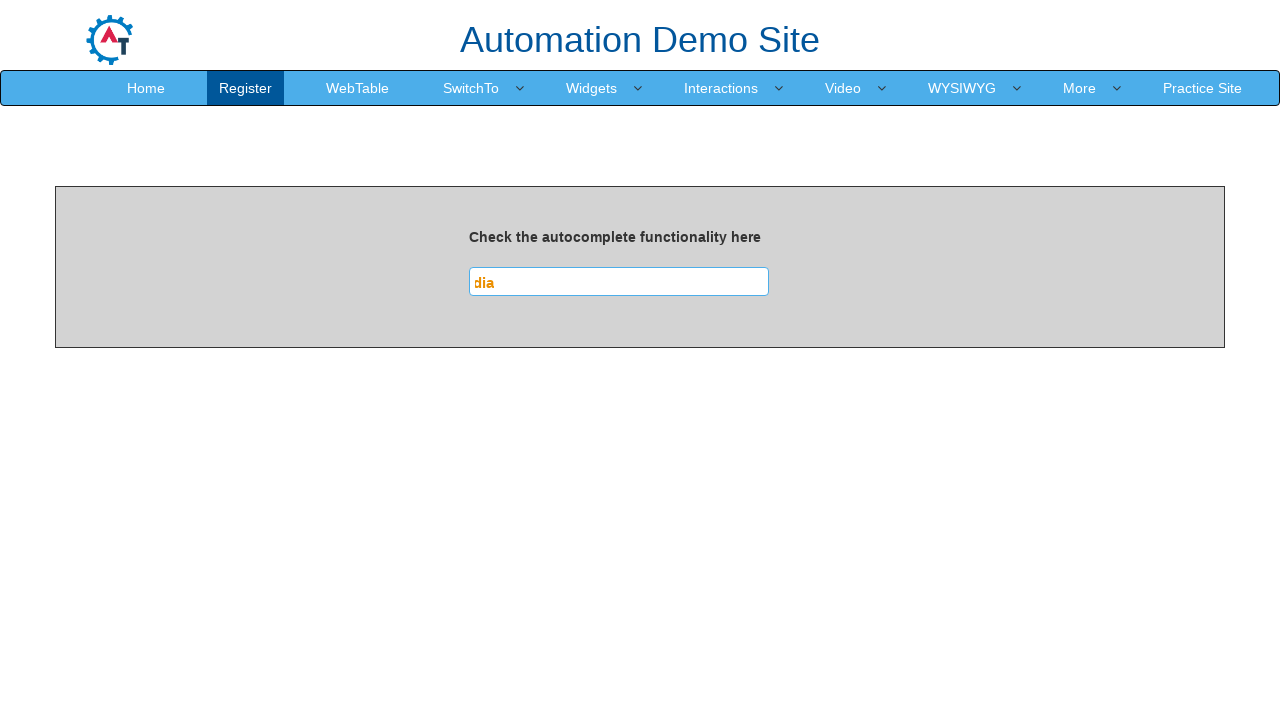

Autocomplete dropdown options appeared
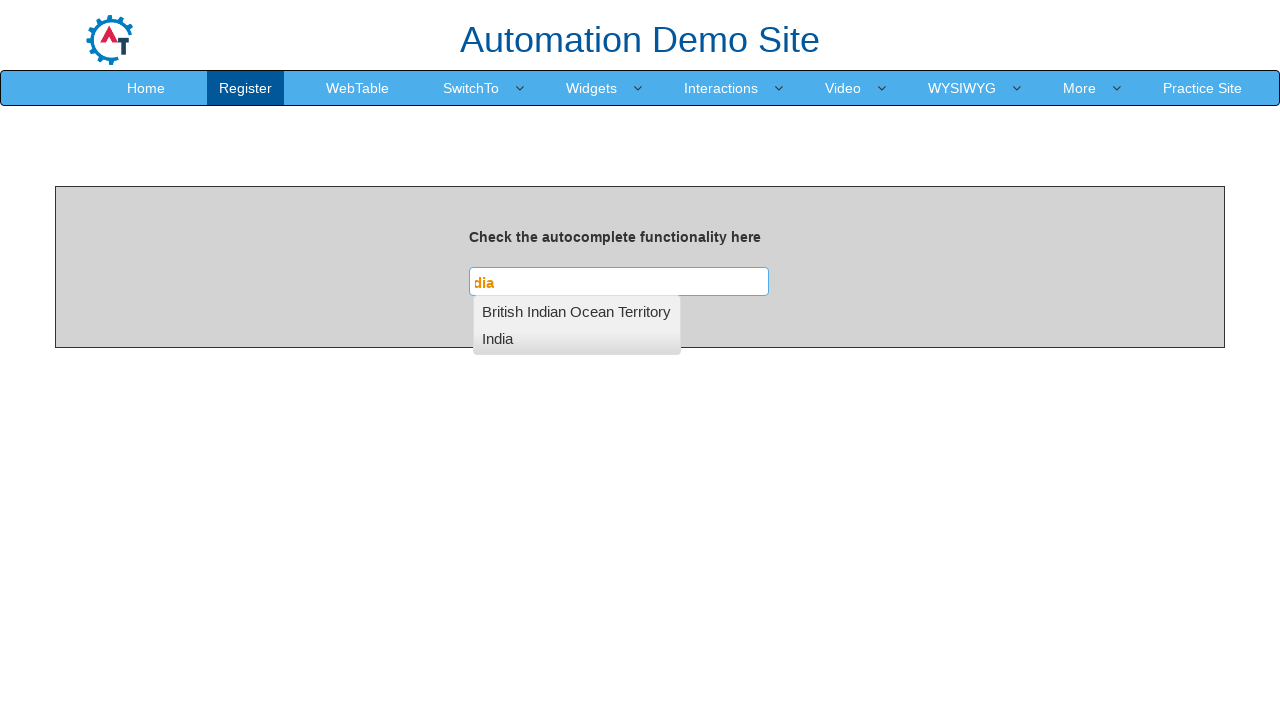

Selected 'India' from autocomplete dropdown at (577, 338) on #menucontainer ul li >> nth=1
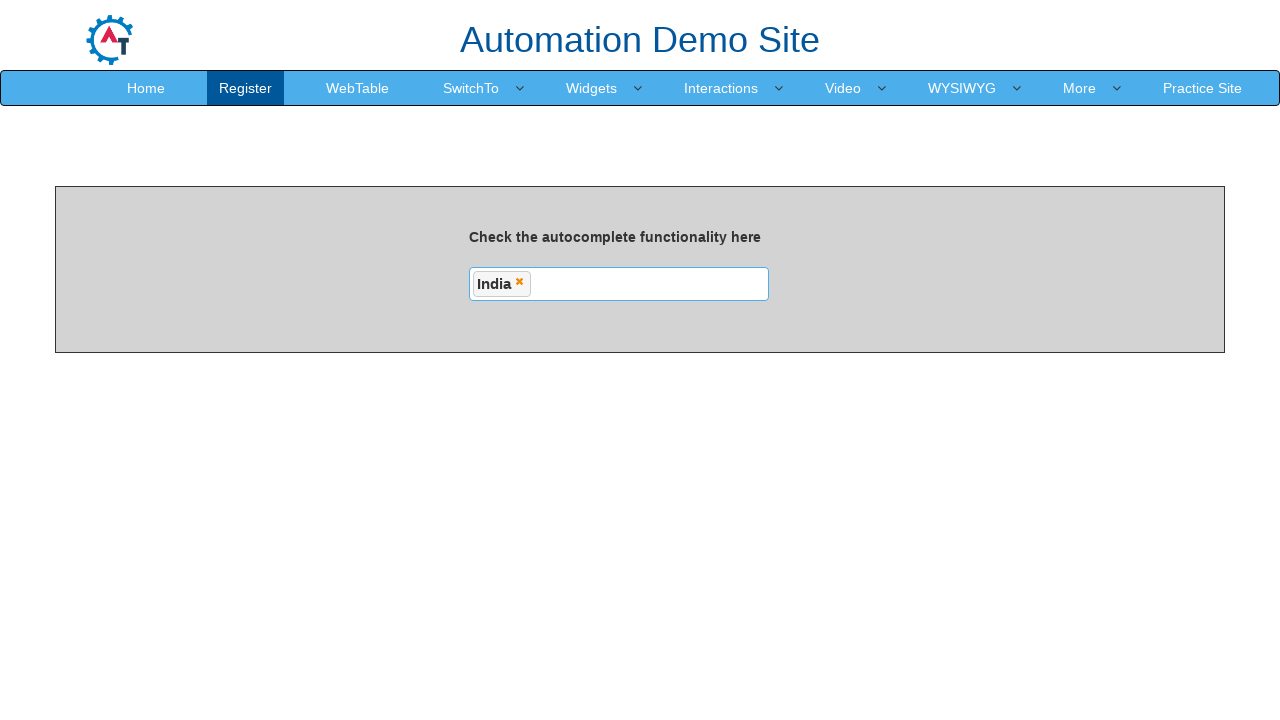

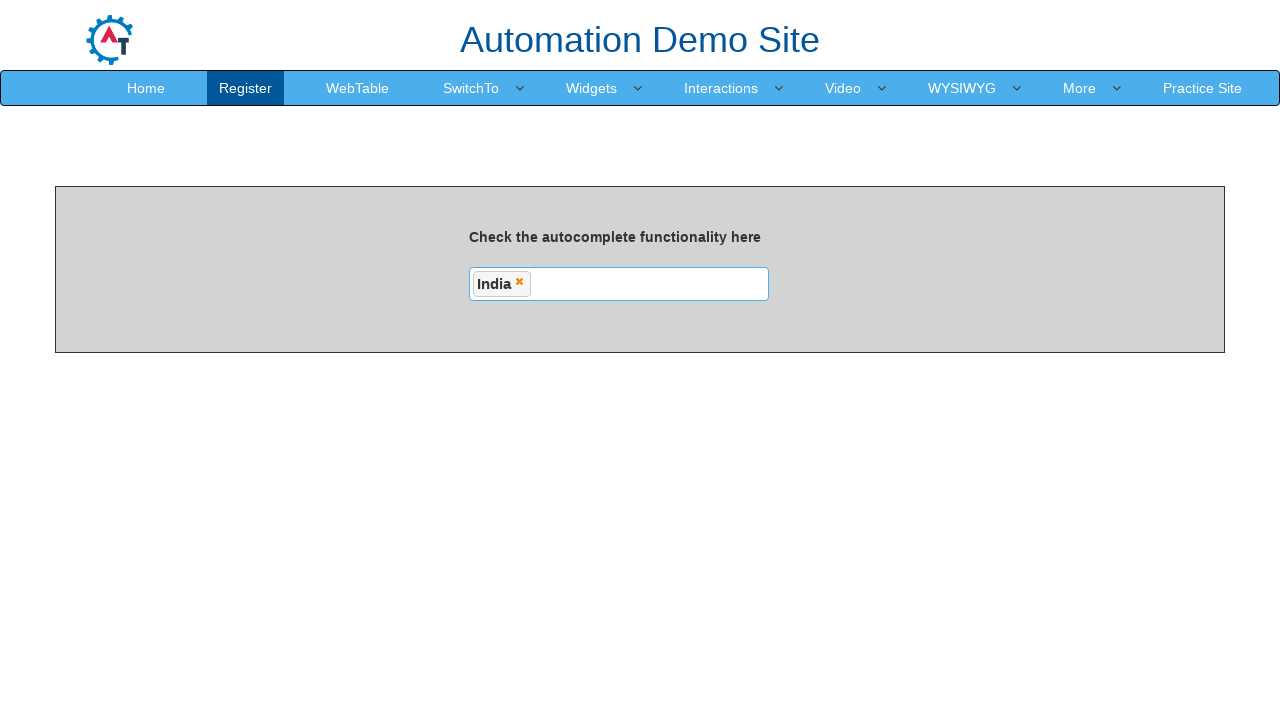